Tests filling the YouTube search box using JavaScript to set a value directly into the input field with the search term "wwe"

Starting URL: https://www.youtube.com

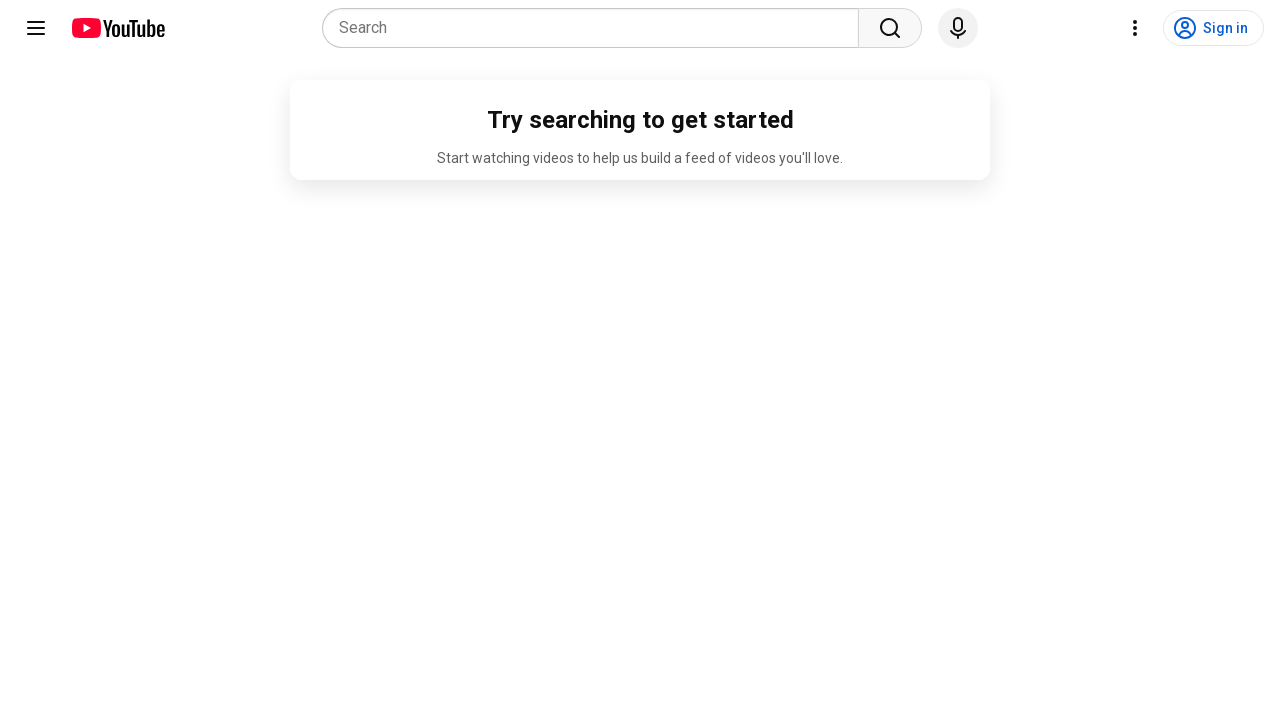

Filled YouTube search box with 'wwe' using JavaScript to set value directly into input field on input[name='search_query']
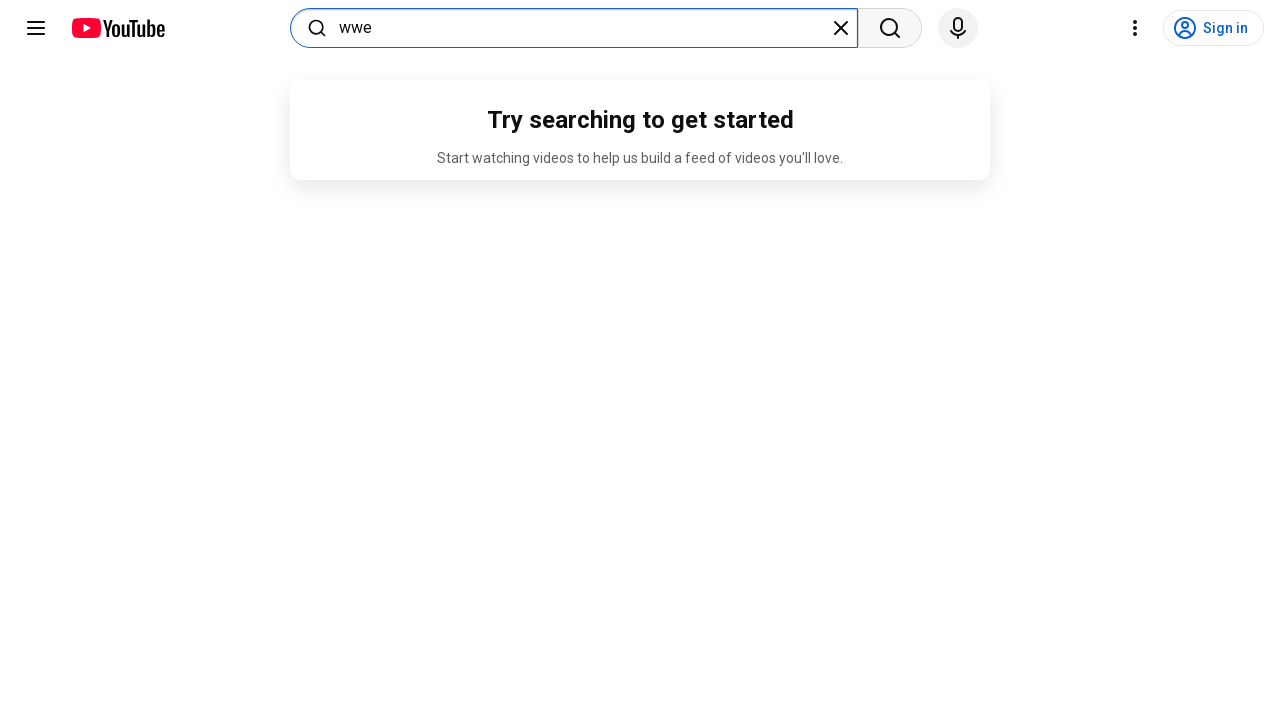

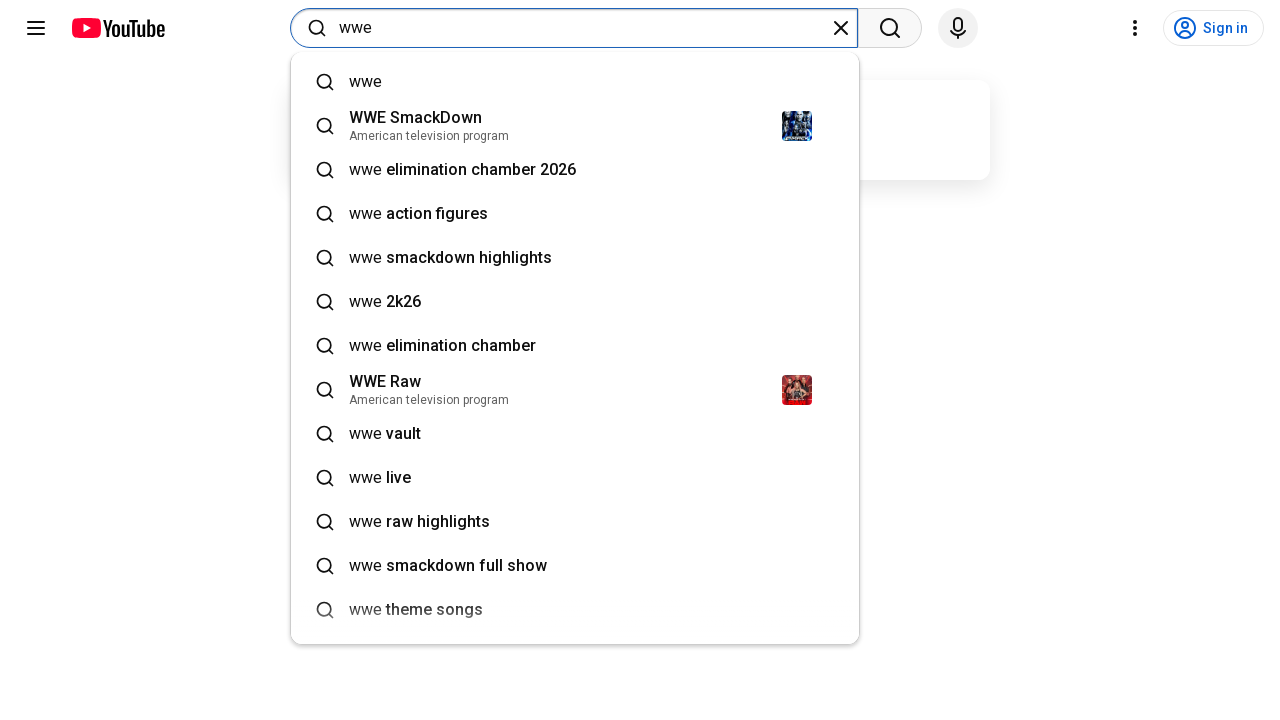